Verifies that an error icon is displayed on the error page

Starting URL: https://neets.netlify.app/error

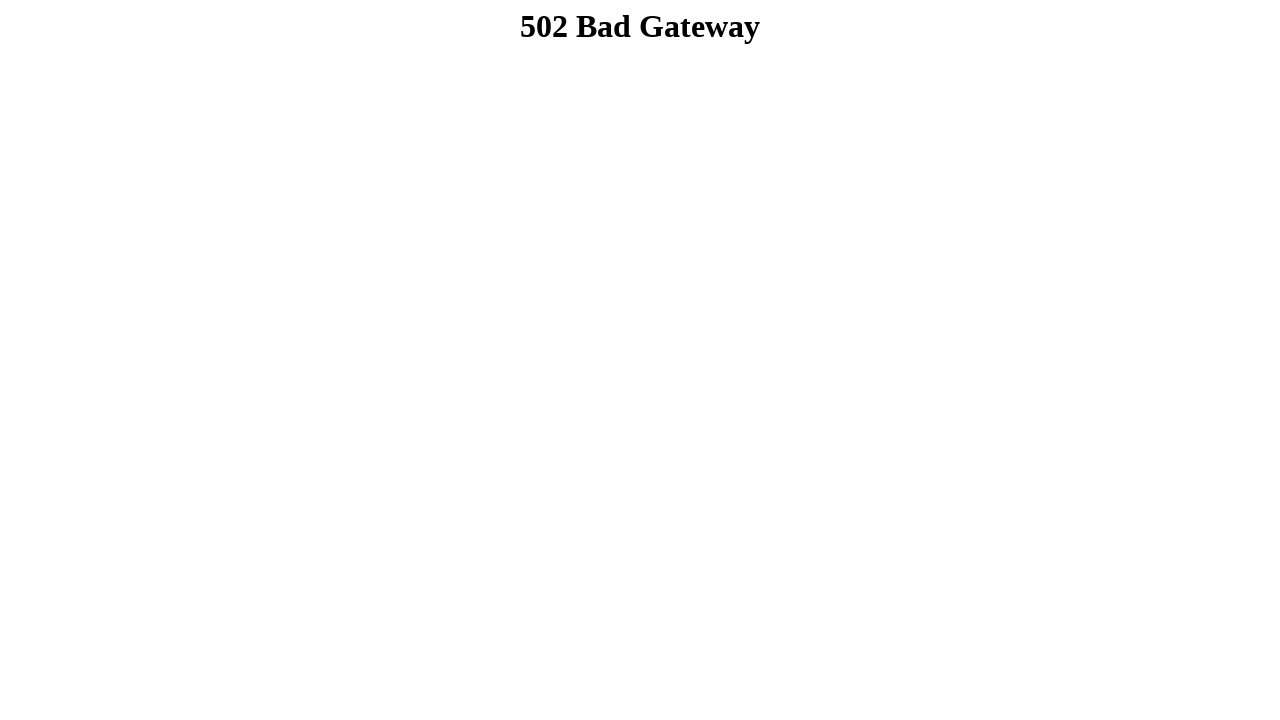

Navigated to error page
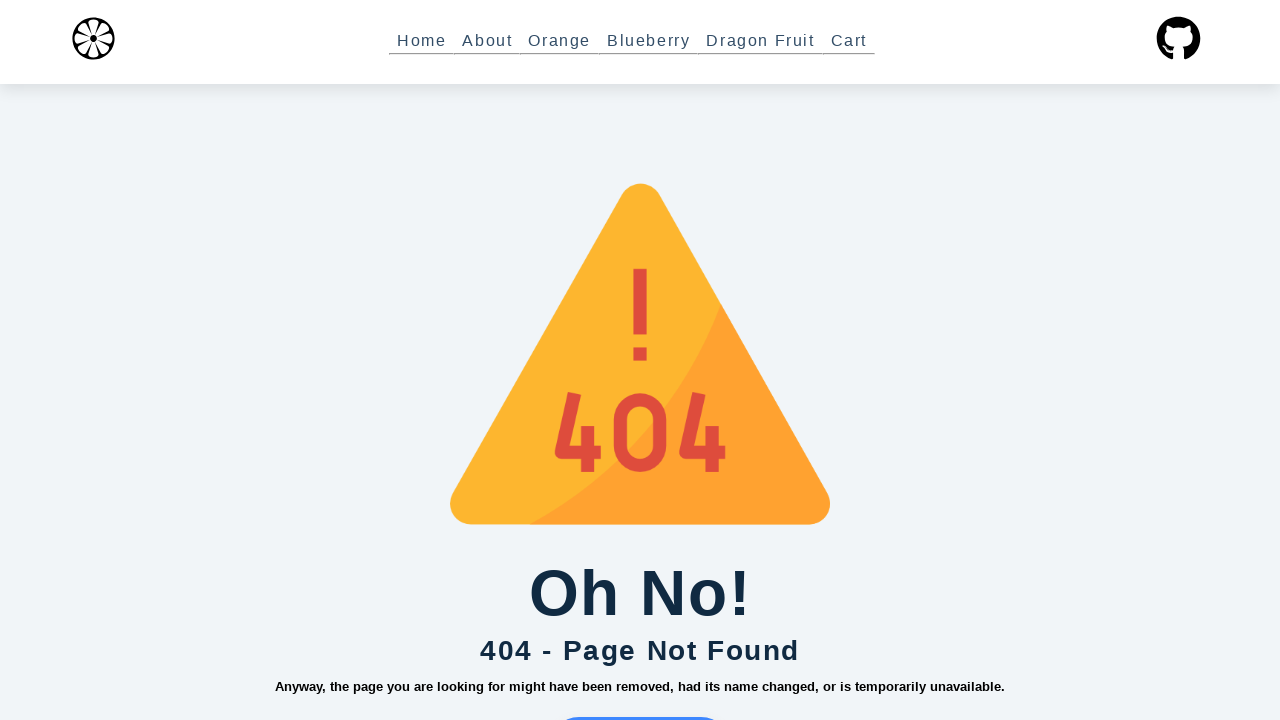

Located error icon element
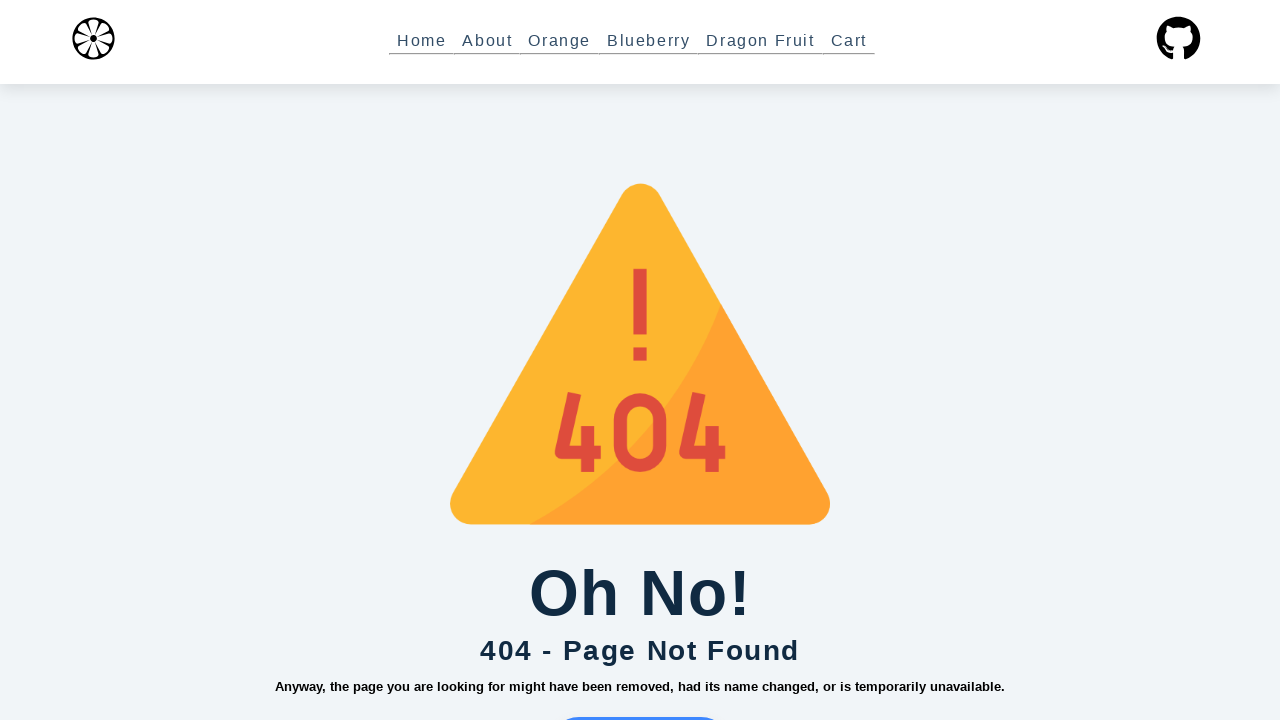

Verified error icon is visible
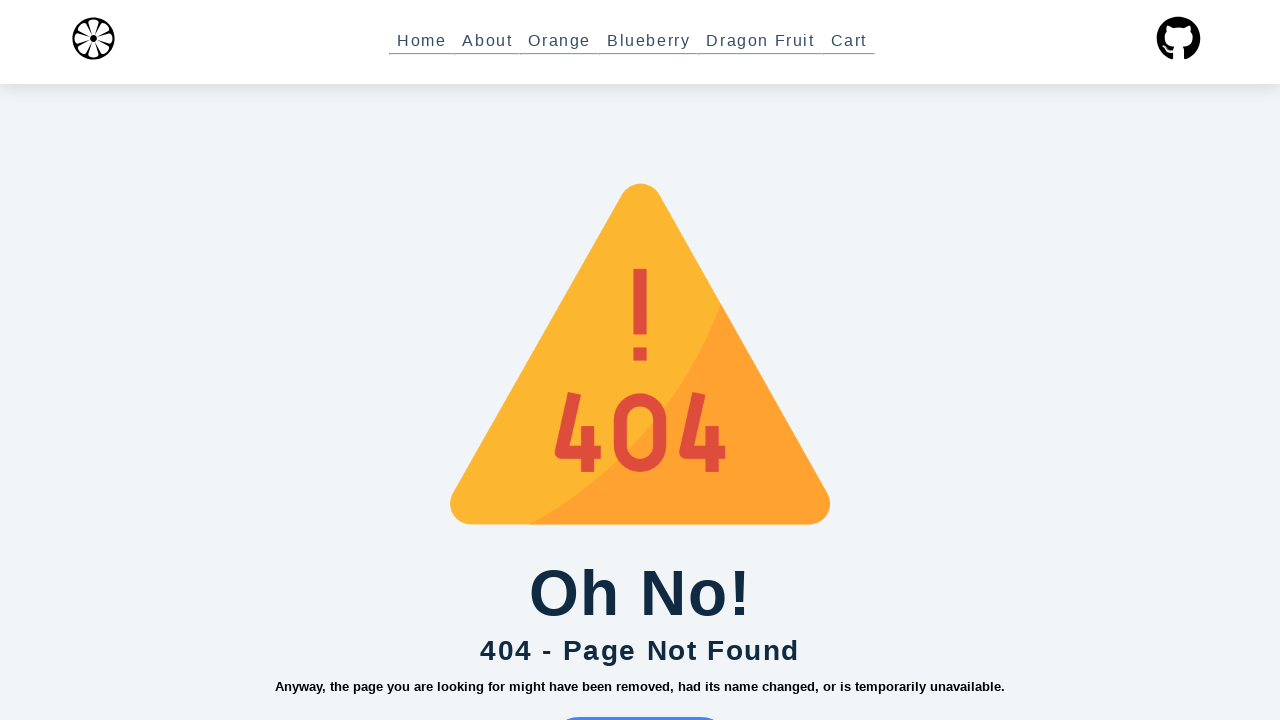

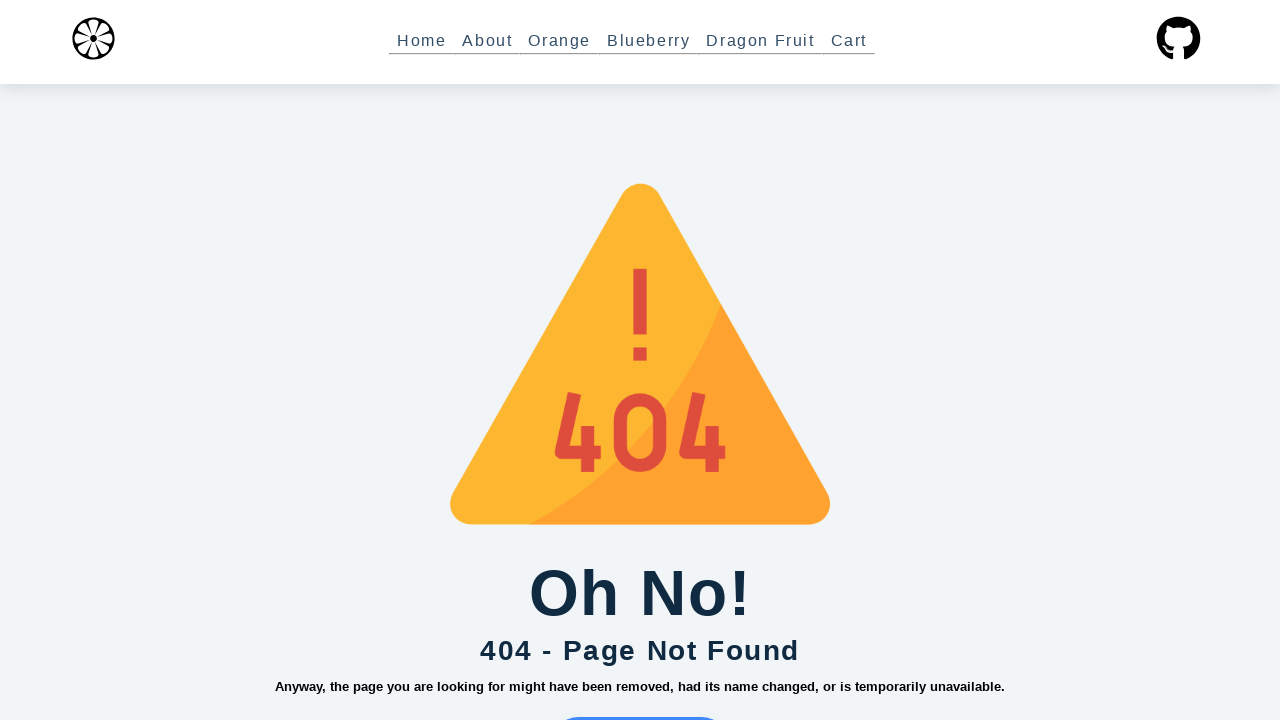